Tests multiple window handling by opening links to Google, Facebook, and Yahoo in new windows, then switching between them to verify titles

Starting URL: http://seleniumpractise.blogspot.com/2017/

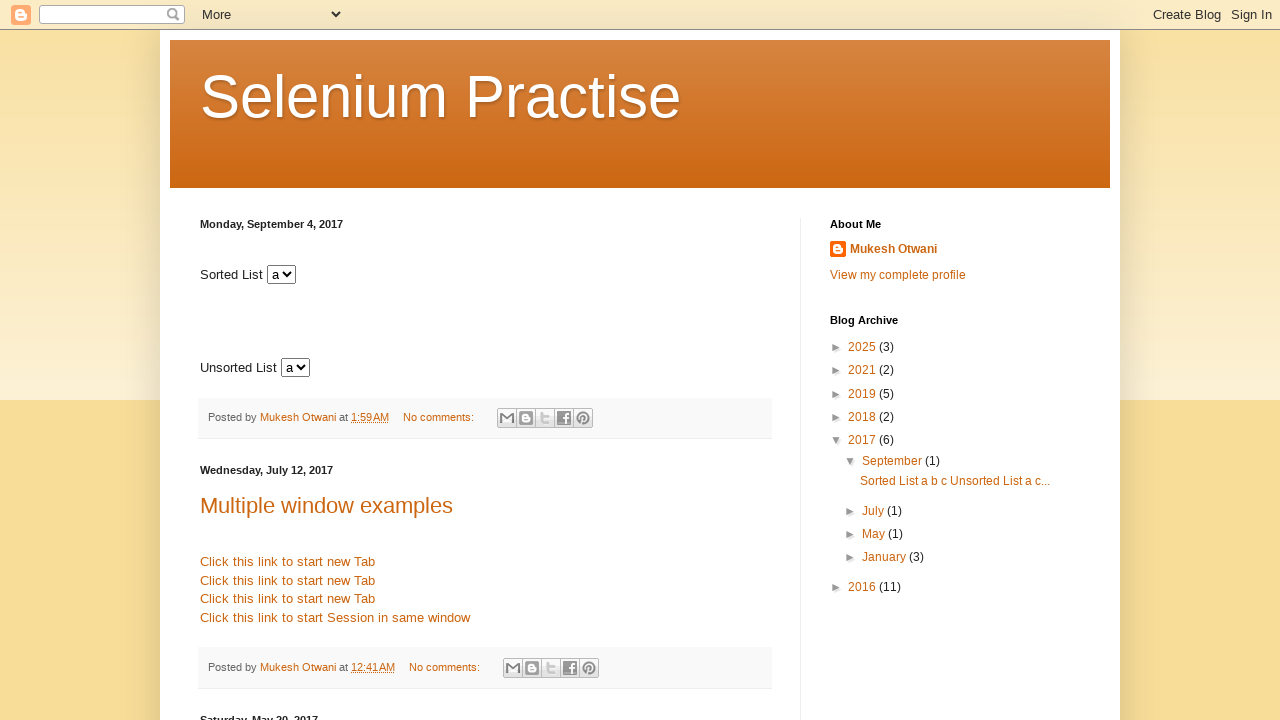

Clicked link to open Google in new window at (288, 562) on xpath=//a[@href='http://www.google.com']
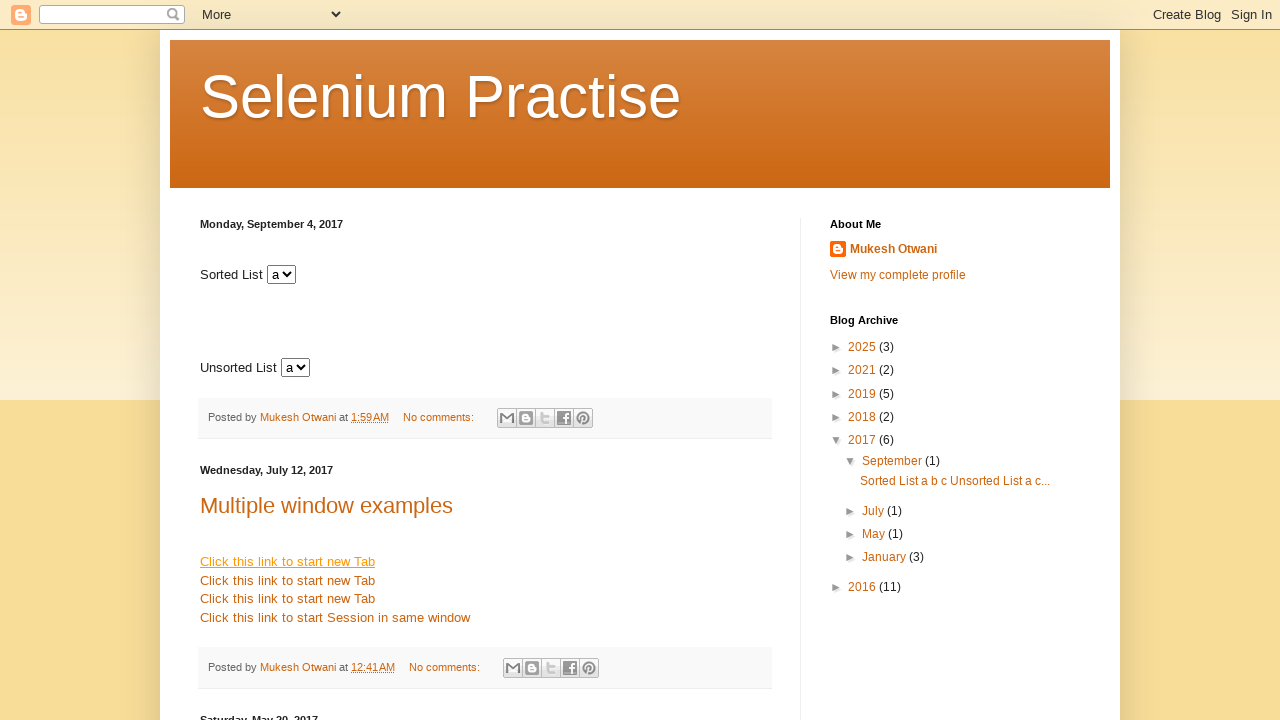

Google popup window opened
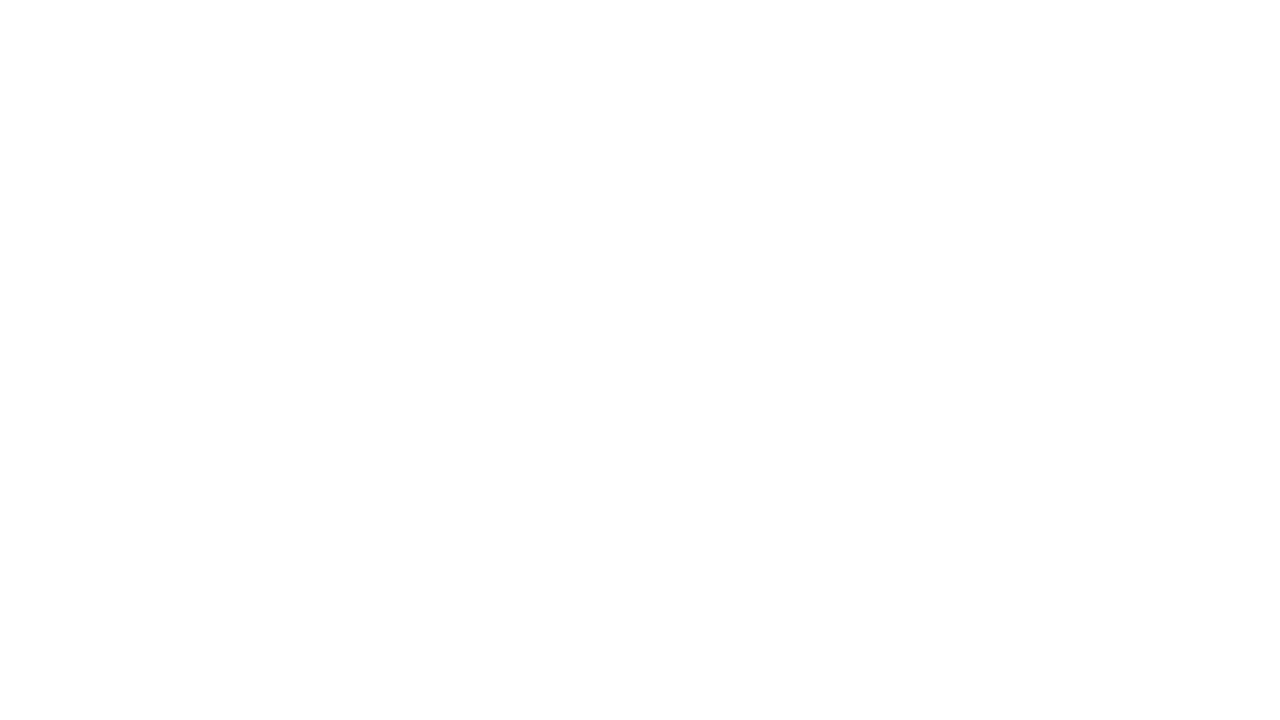

Clicked link to open Facebook in new window at (288, 580) on xpath=//a[@href='http://www.facebook.com']
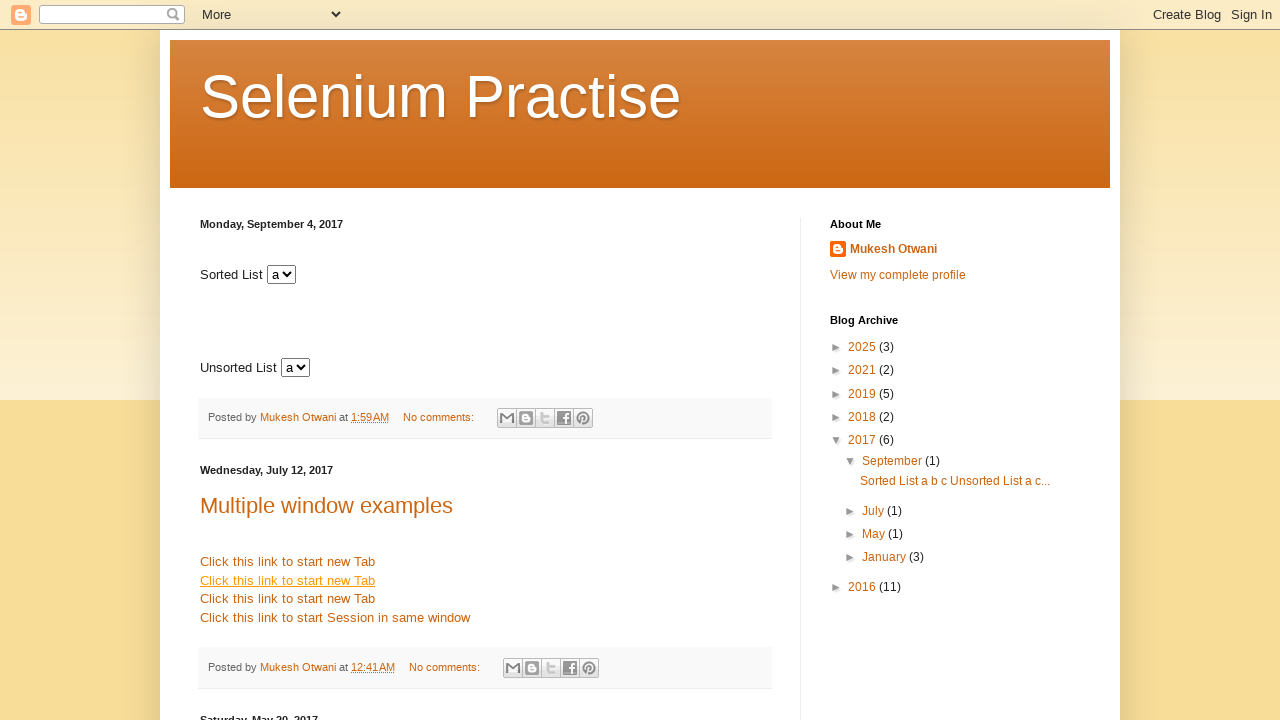

Facebook popup window opened
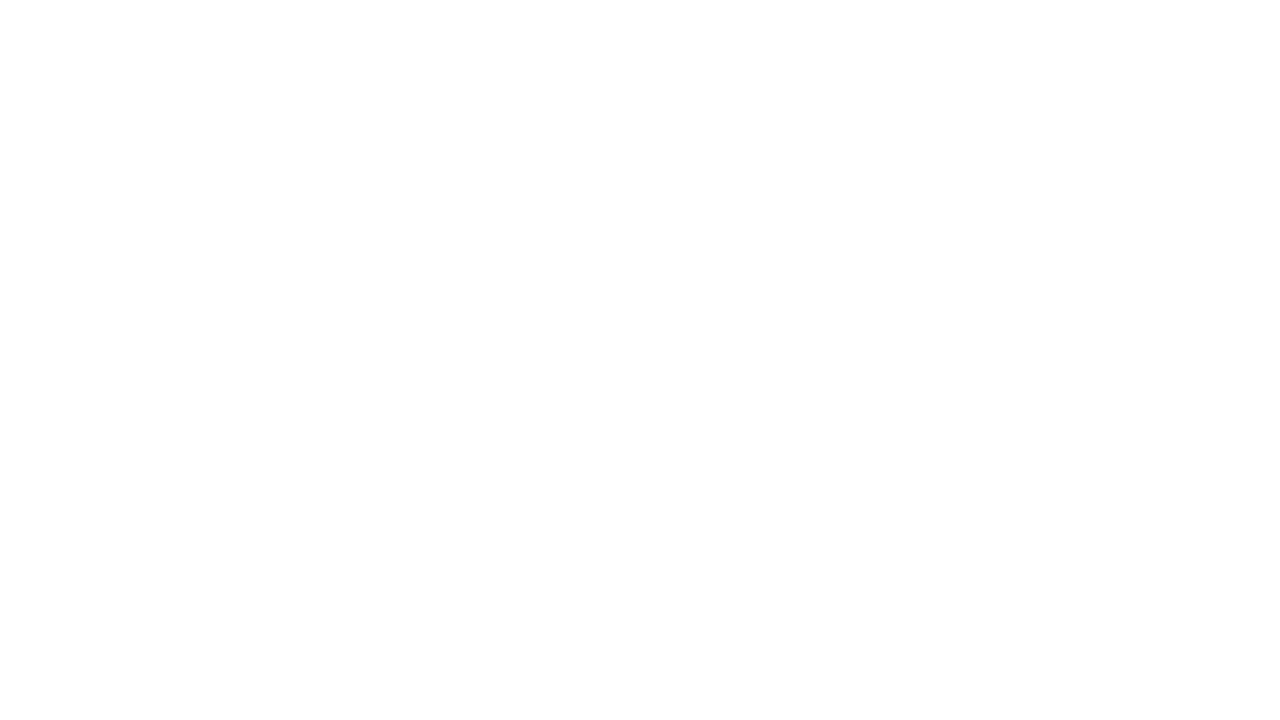

Clicked link to open Yahoo in new window at (288, 599) on xpath=//a[@href='http://www.yahoo.com']
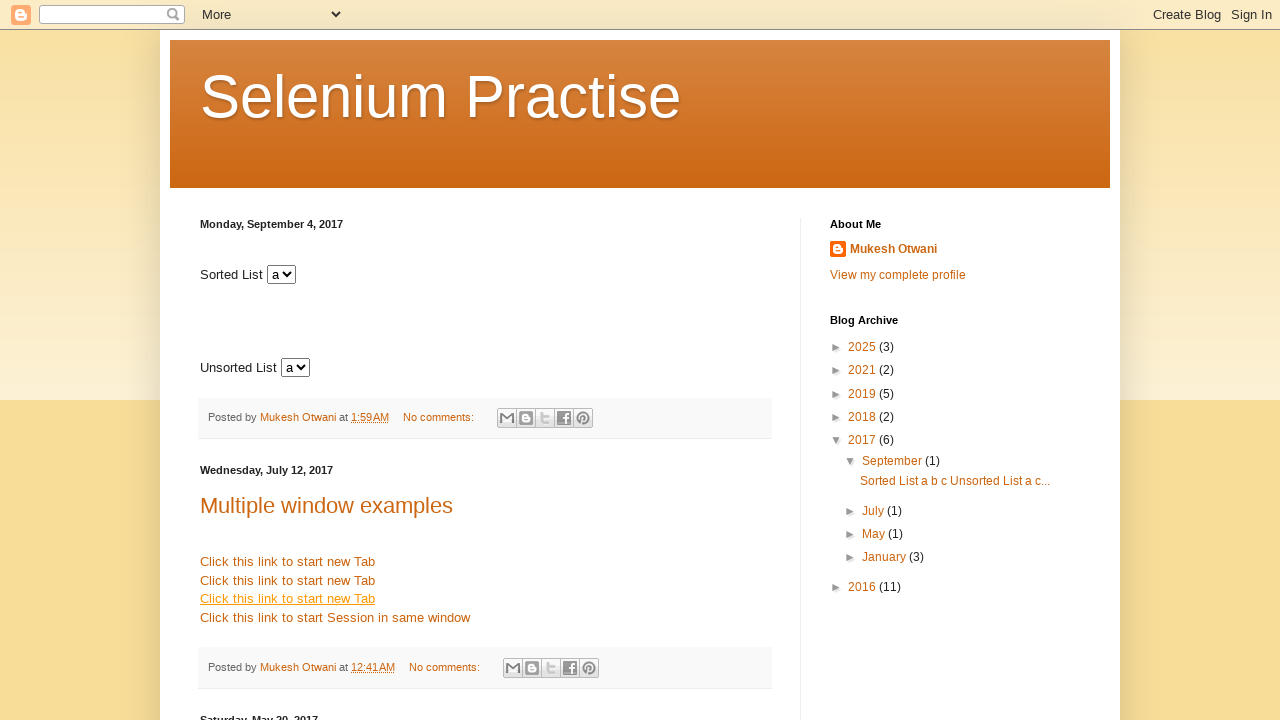

Yahoo popup window opened
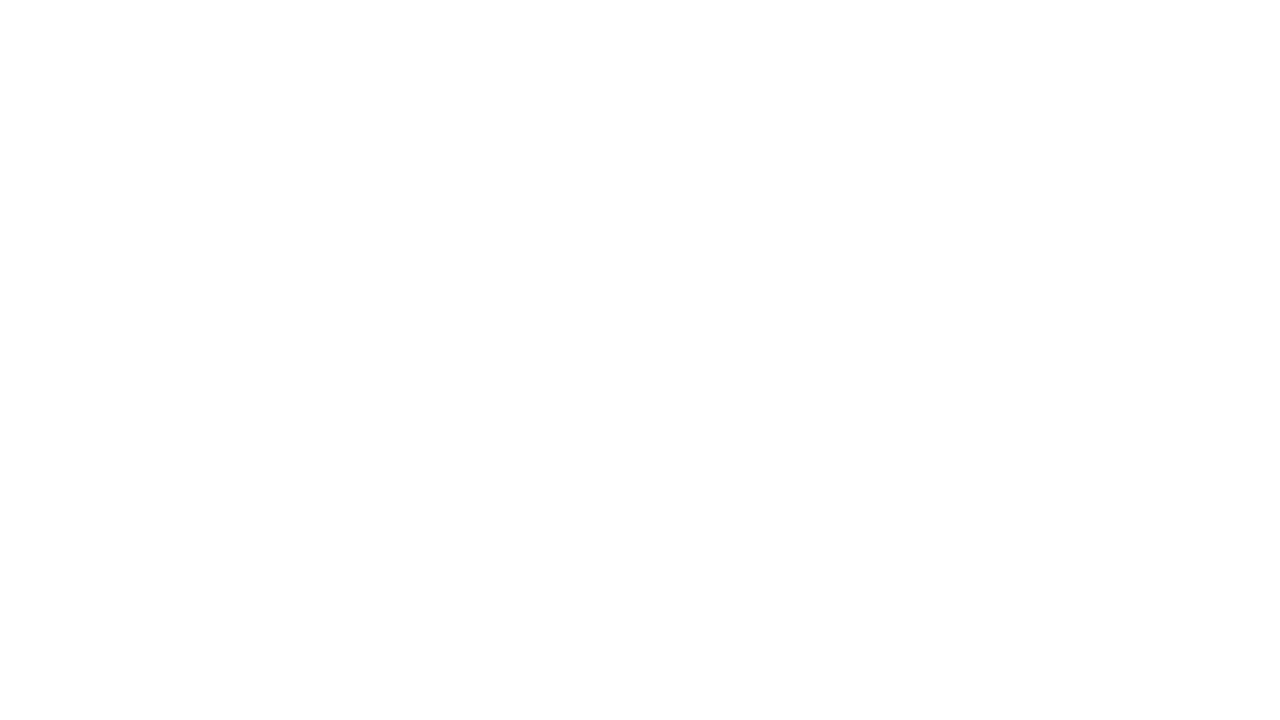

Switched to Google window
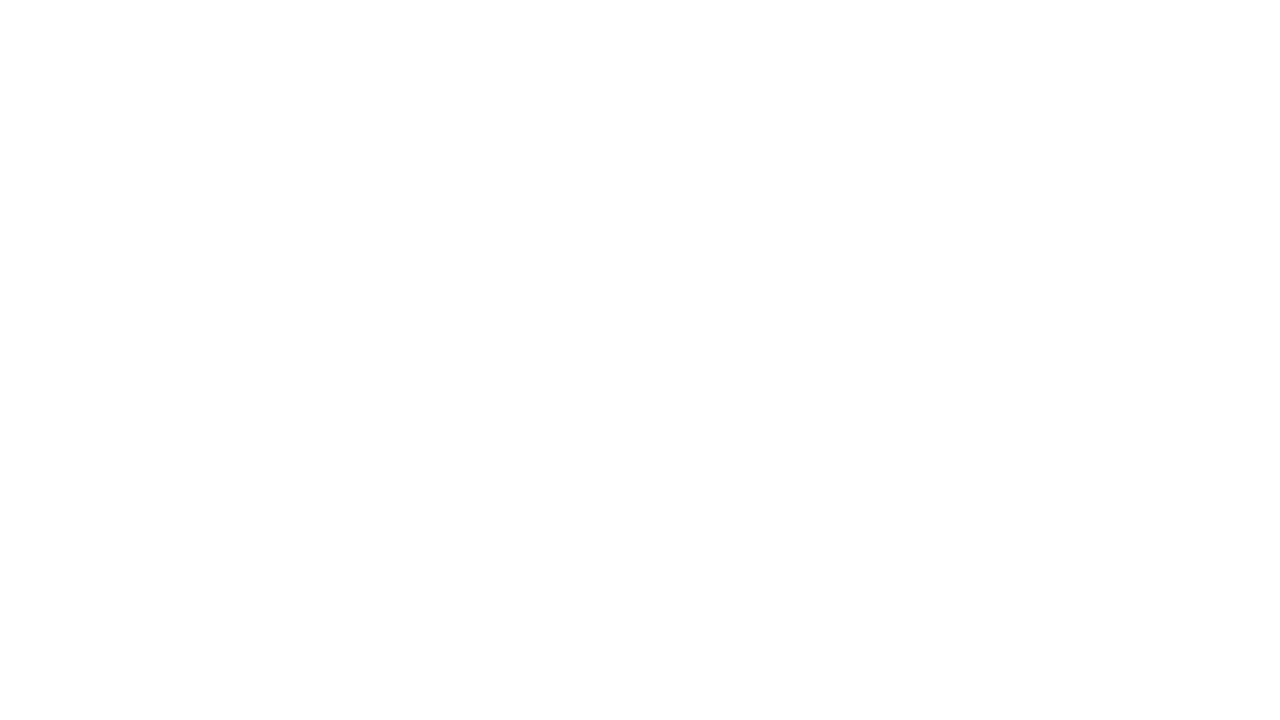

Retrieved Google page title: 
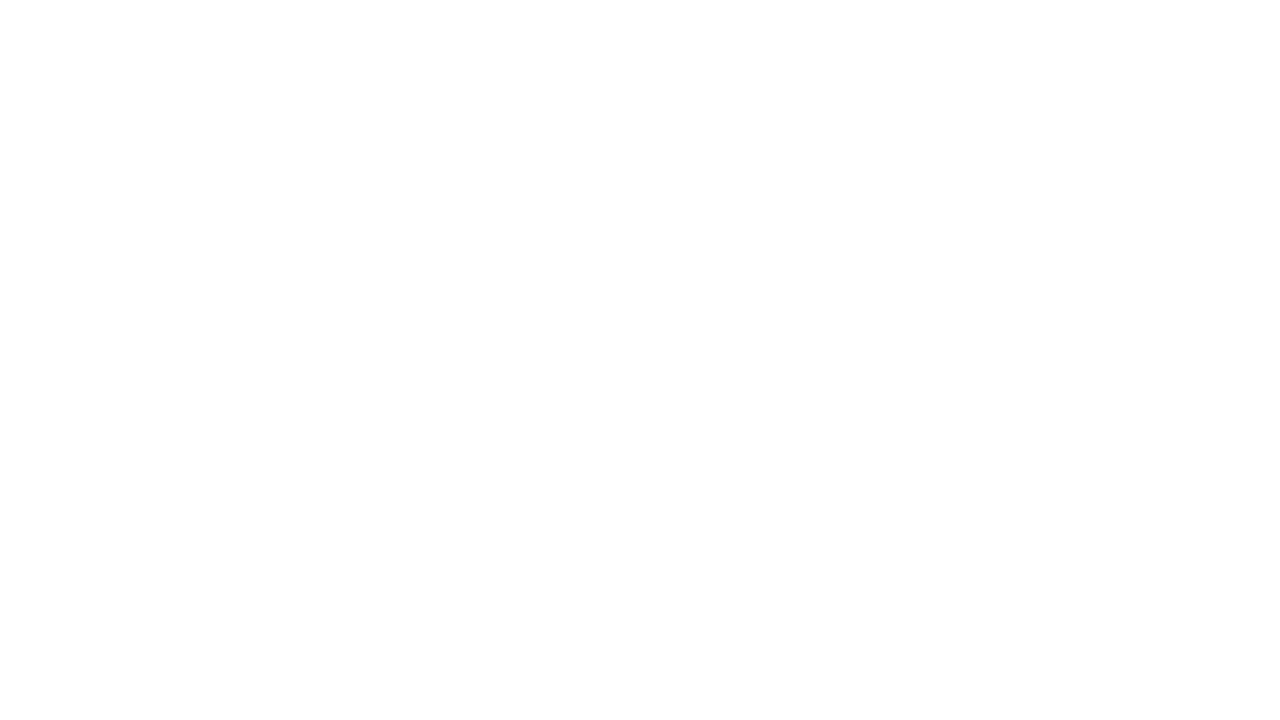

Switched to Facebook window
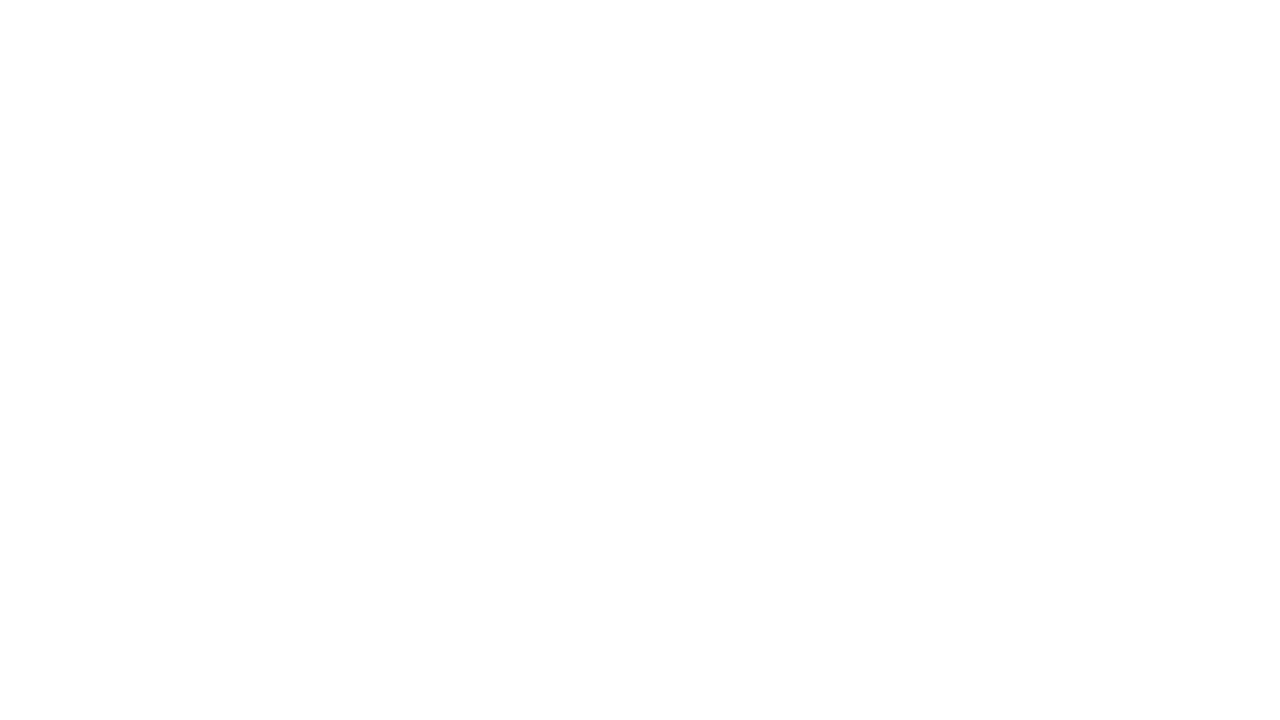

Retrieved Facebook page title: 
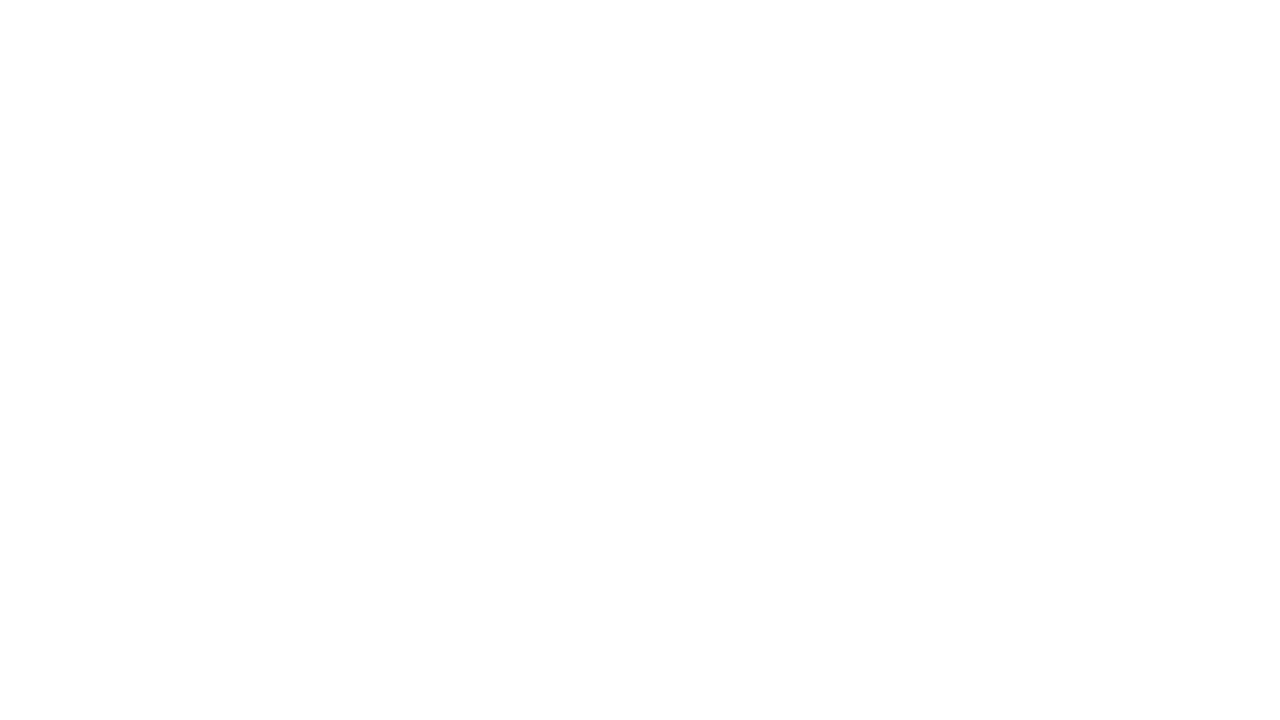

Switched to Yahoo window
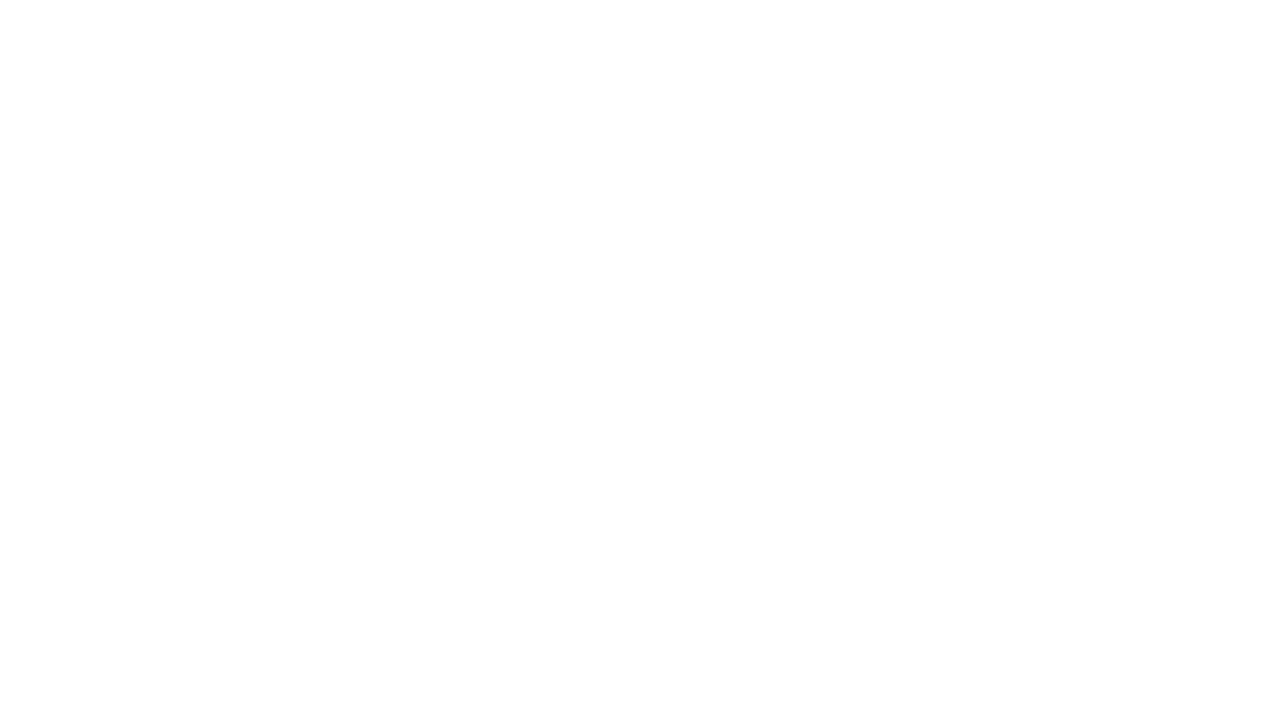

Retrieved Yahoo page title: 
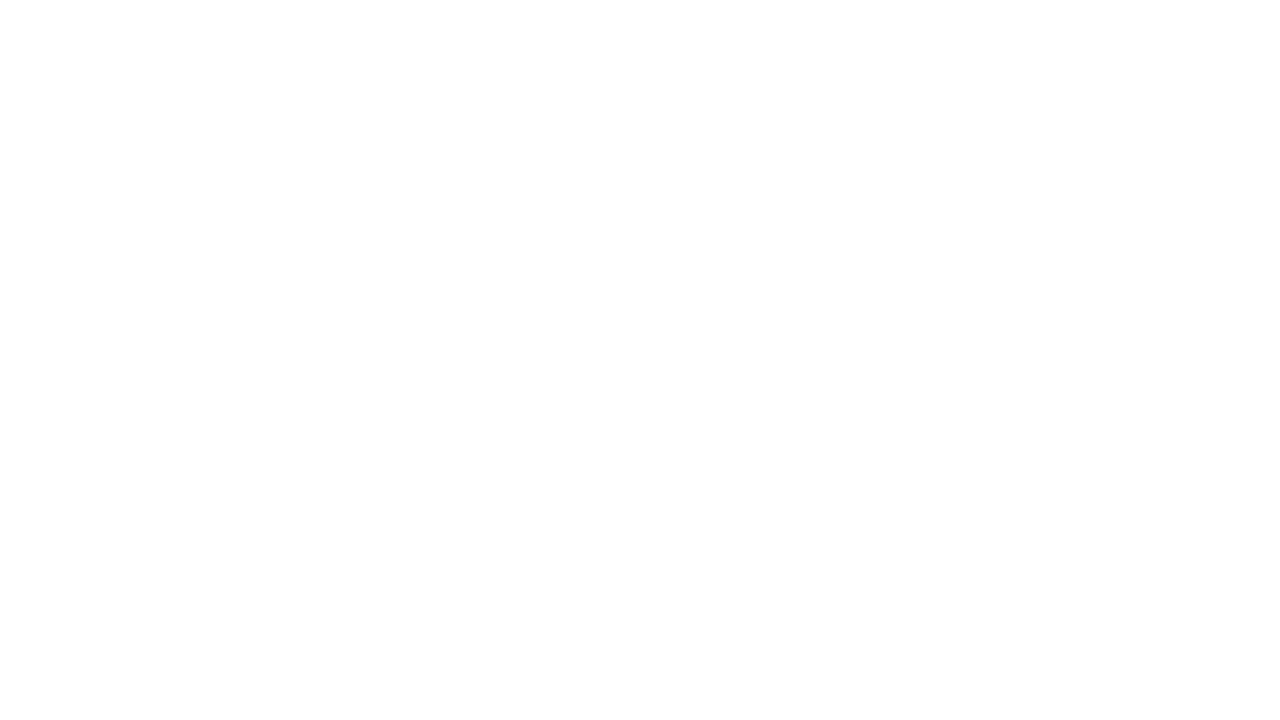

Switched back to main window
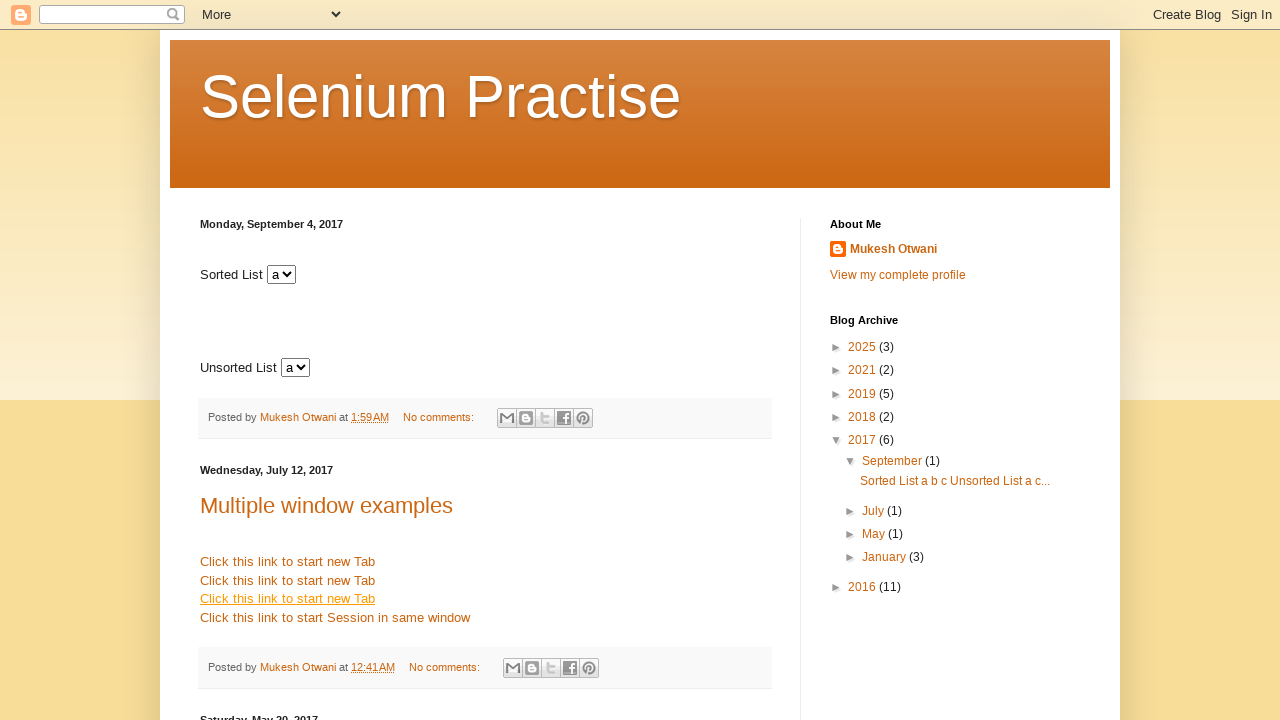

Retrieved main page title: Selenium Practise: 2017
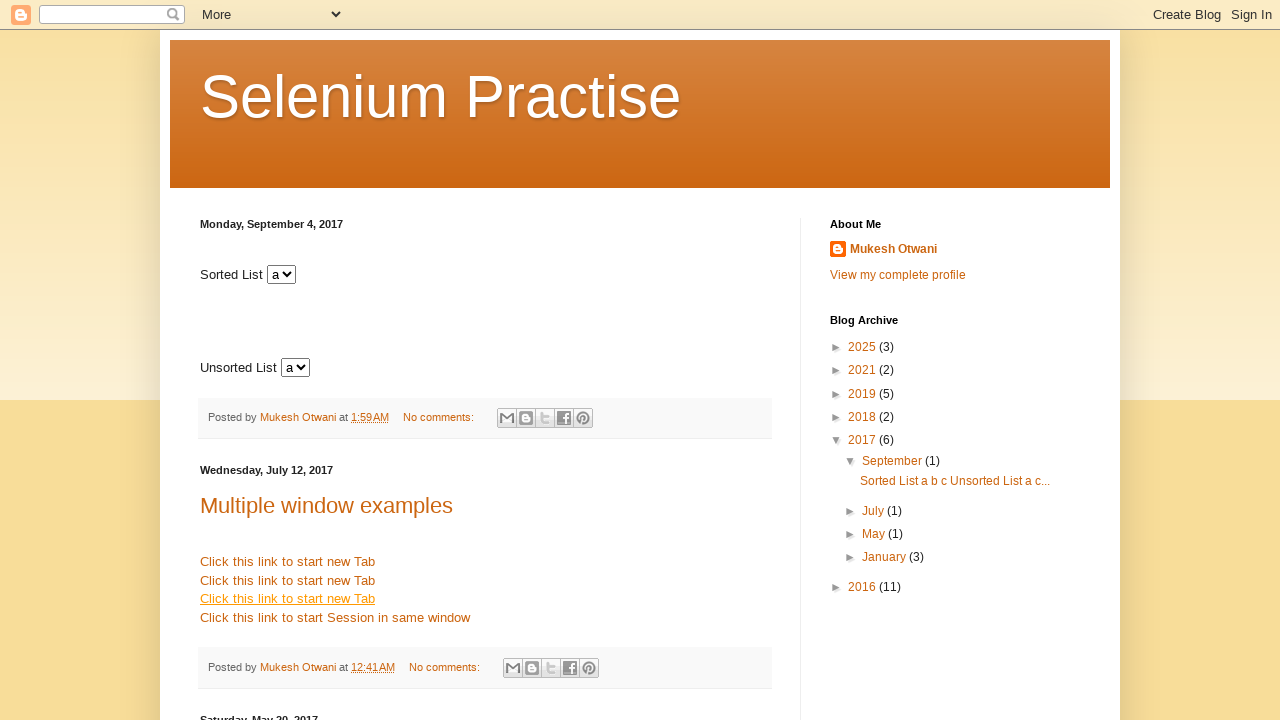

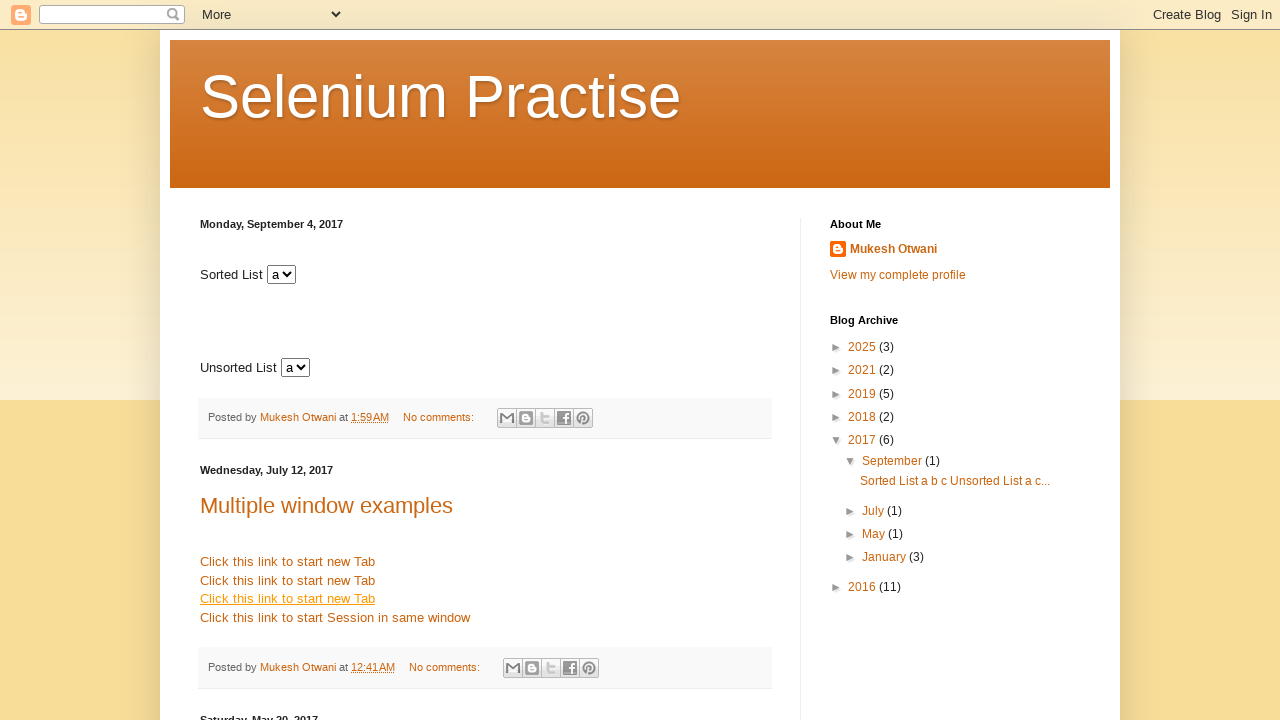